Navigates to CIA World Factbook pages for Argentina and Brazil, verifying that country information sections load correctly on each page.

Starting URL: https://www.cia.gov/the-world-factbook/countries/argentina/#people-and-society

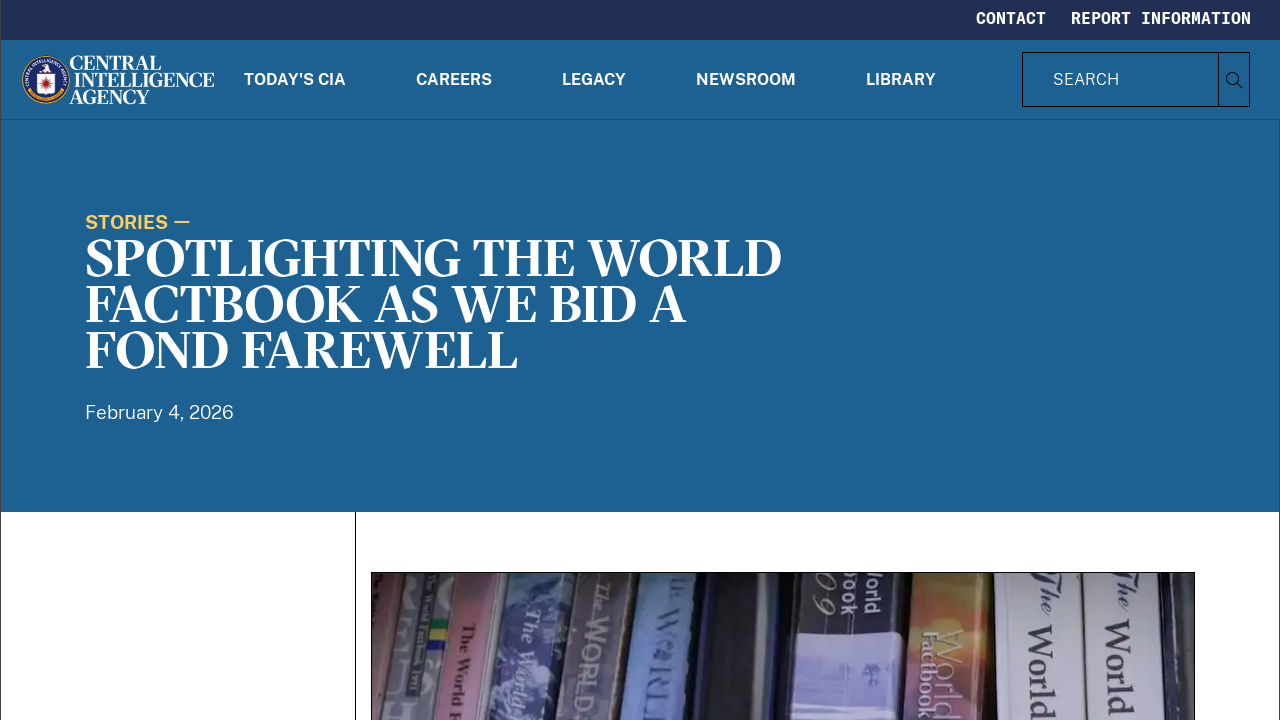

Waited for Argentina page content to load (div elements)
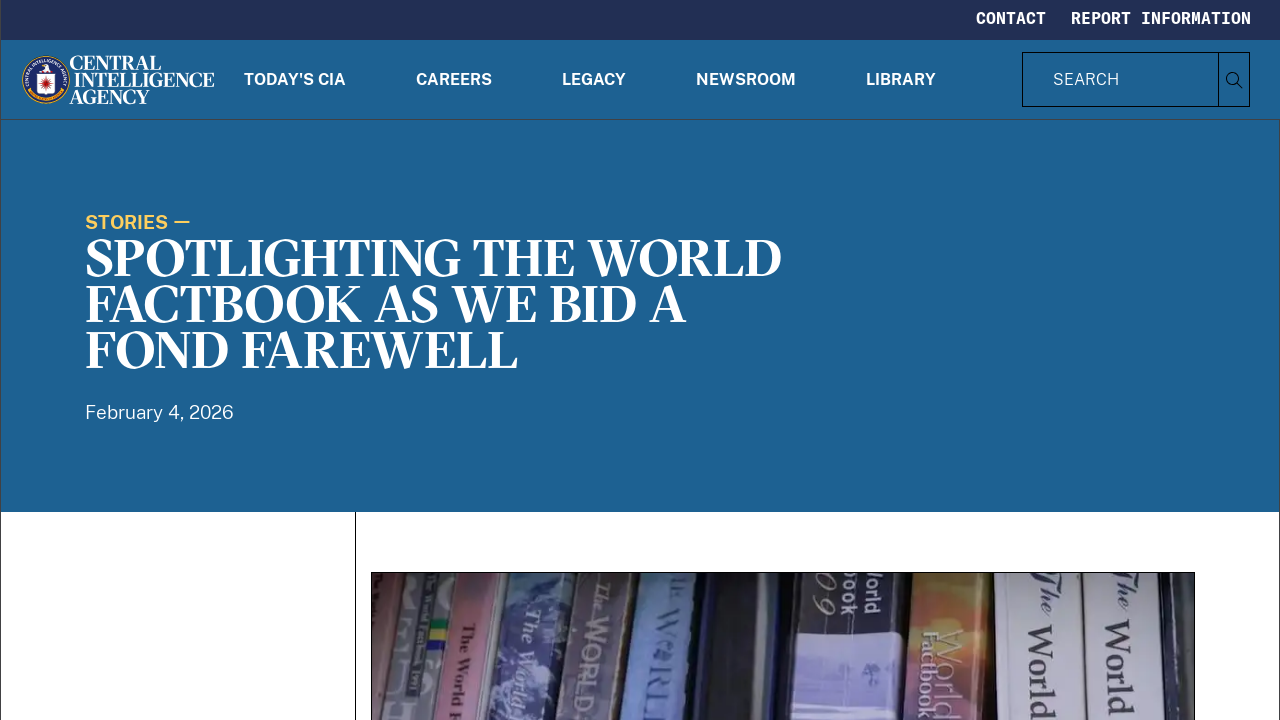

Verified link elements are present on Argentina page
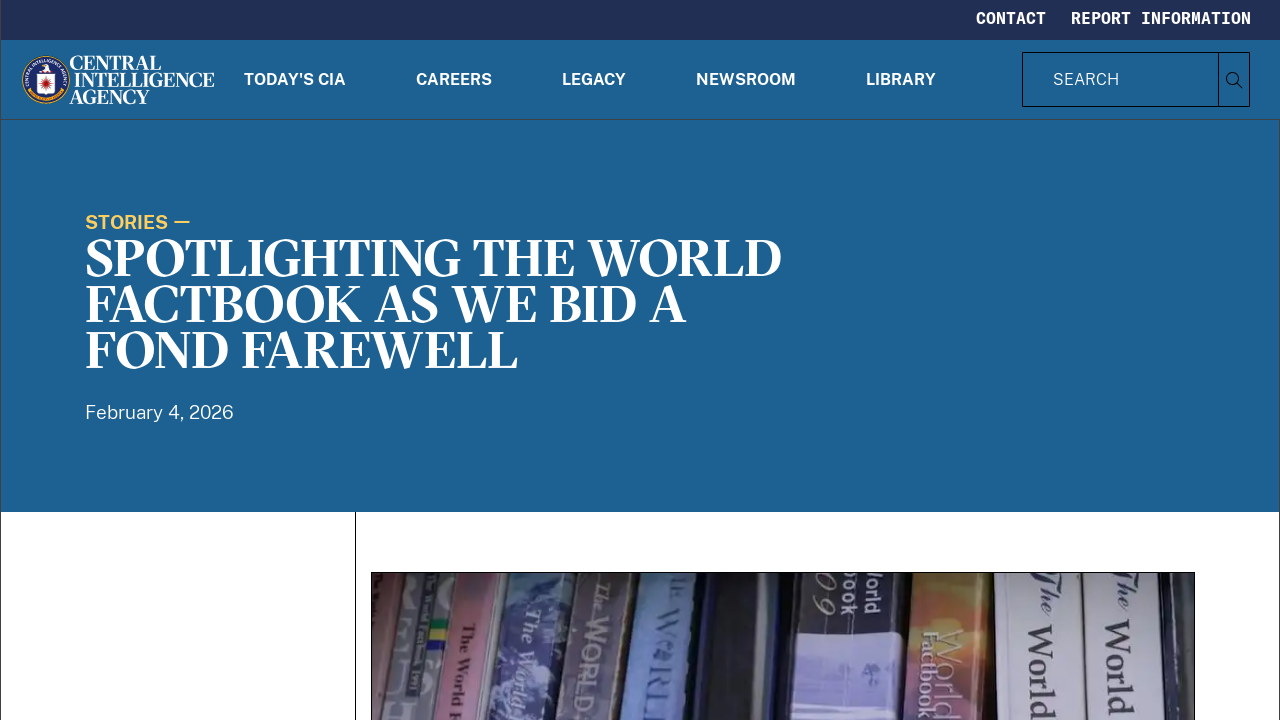

Navigated to Brazil's people and society page
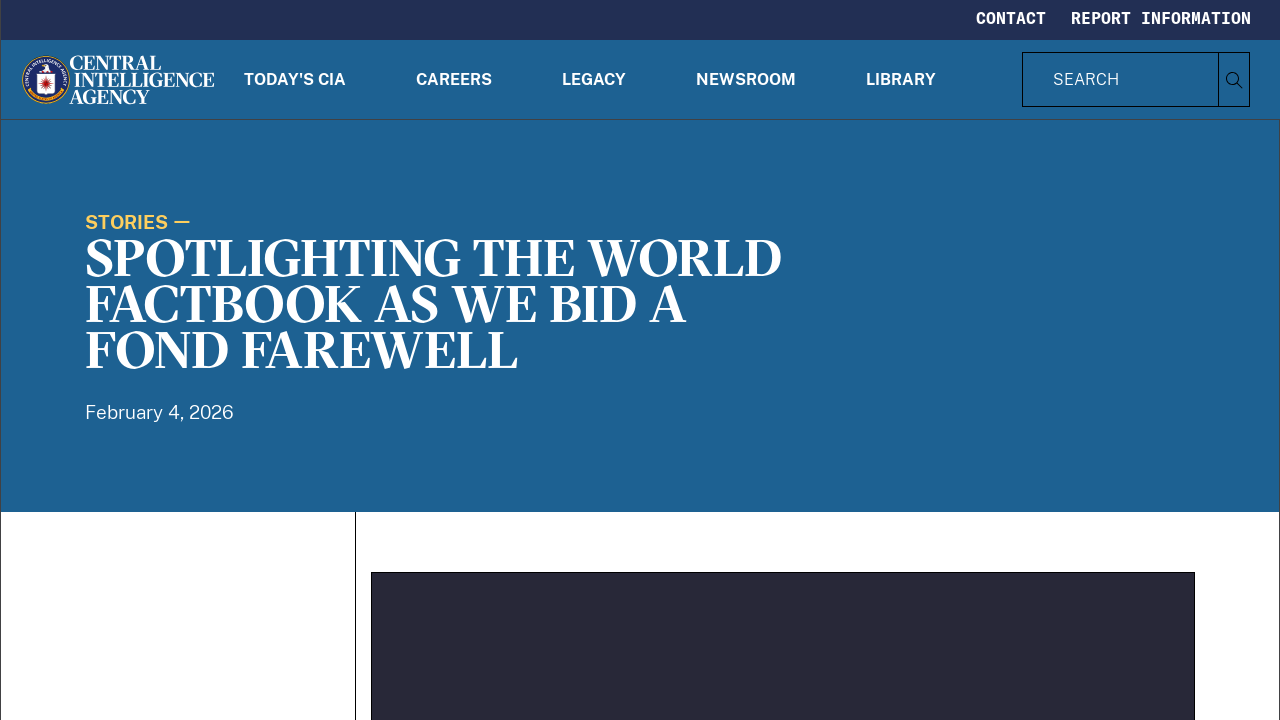

Waited for Brazil page content to load (div elements)
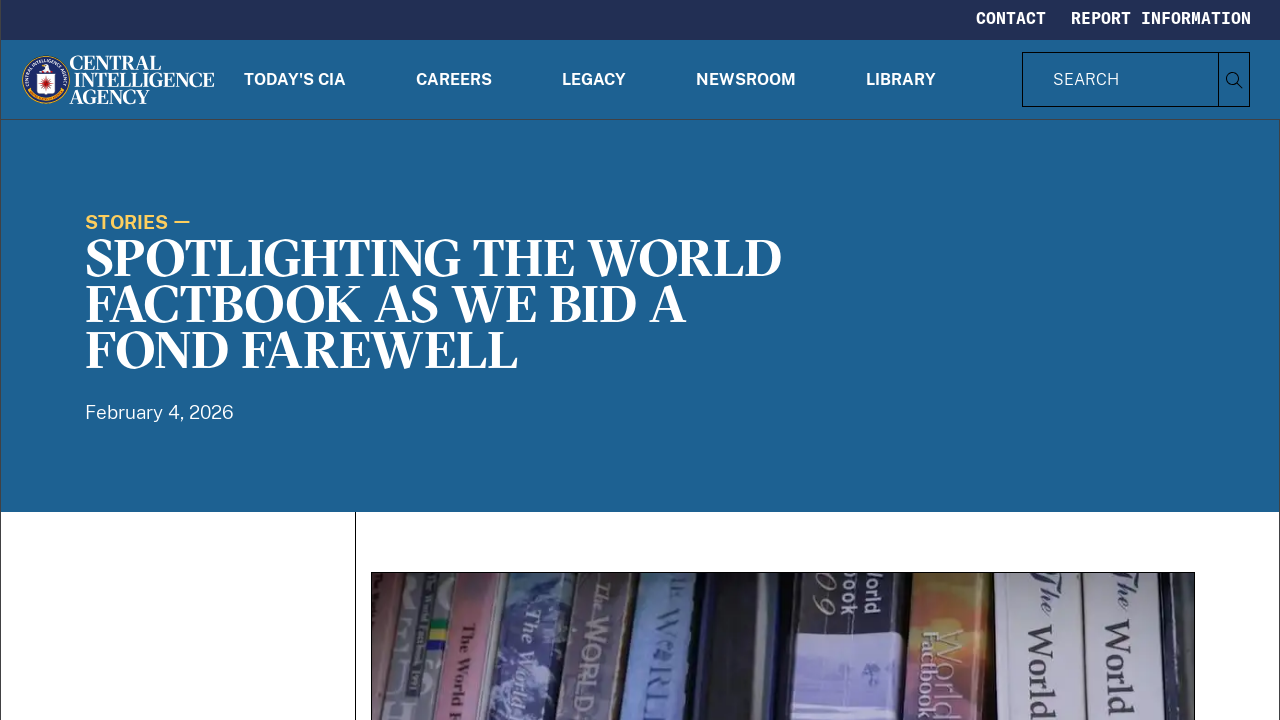

Verified link elements are present on Brazil page
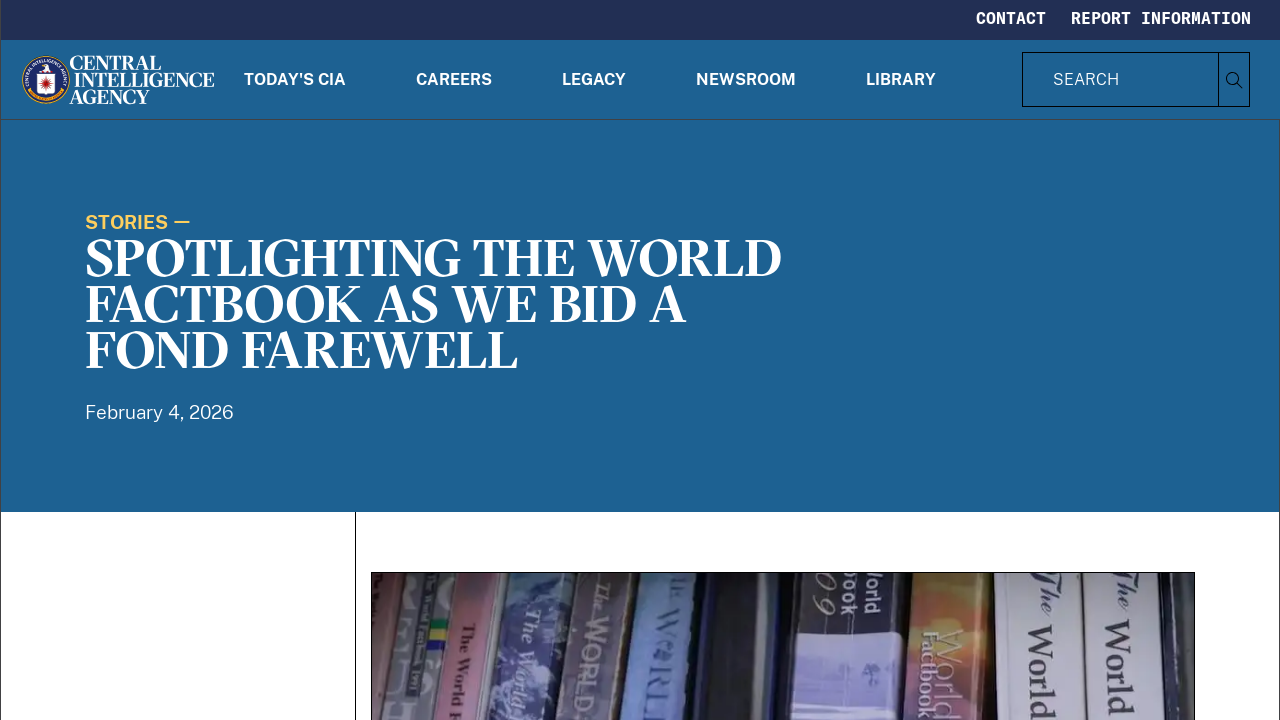

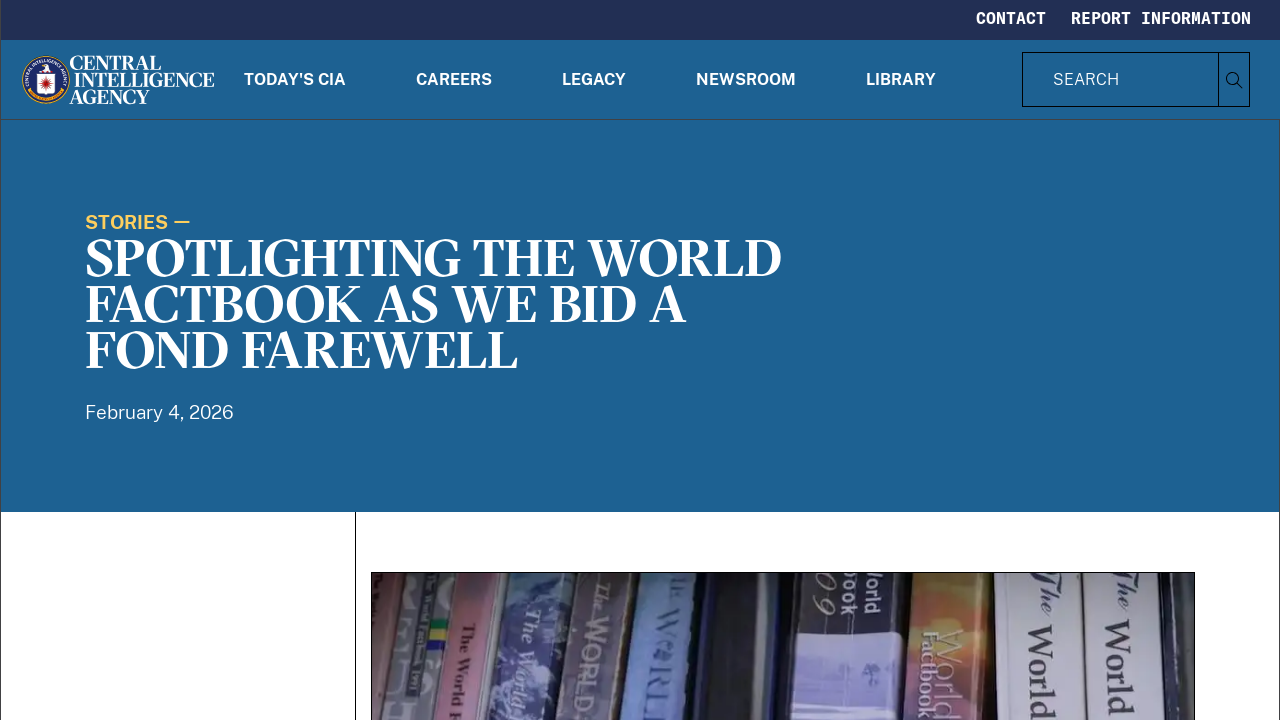